Tests dropdown selection by finding all option elements, iterating through them, and clicking the option that matches "Option 1", then verifying the selection was successful.

Starting URL: https://the-internet.herokuapp.com/dropdown

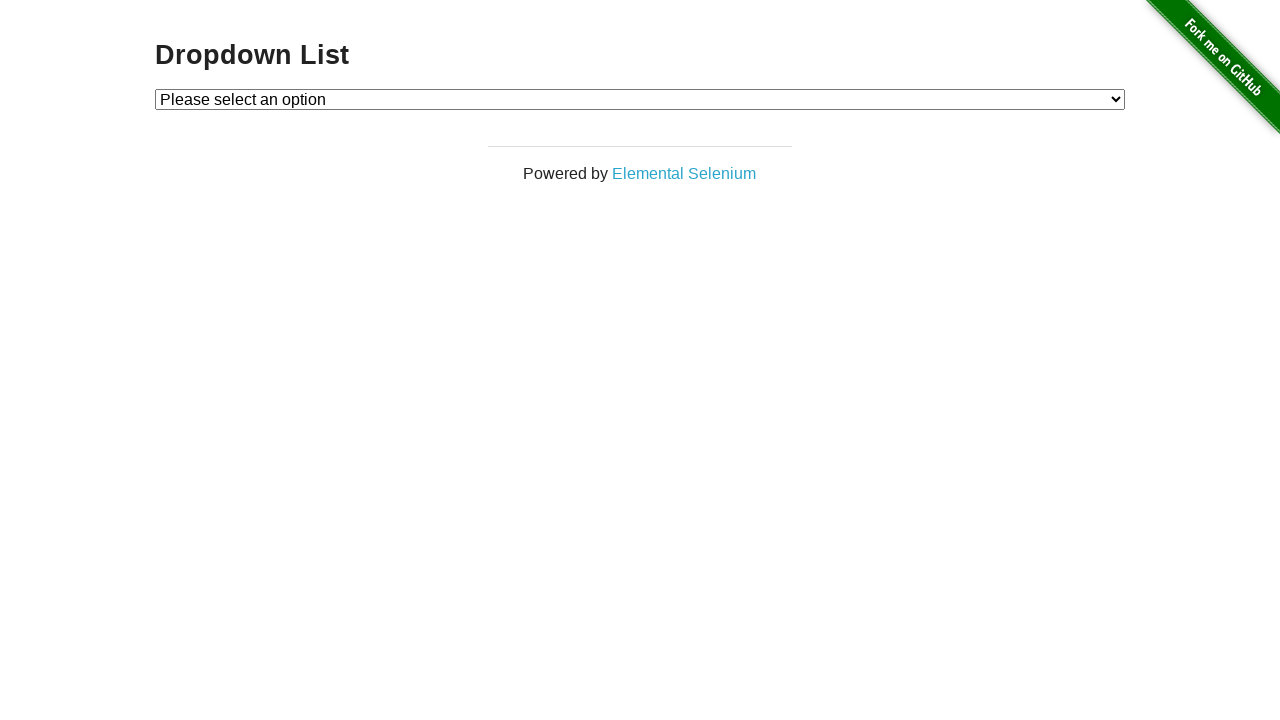

Waited for dropdown element to be available
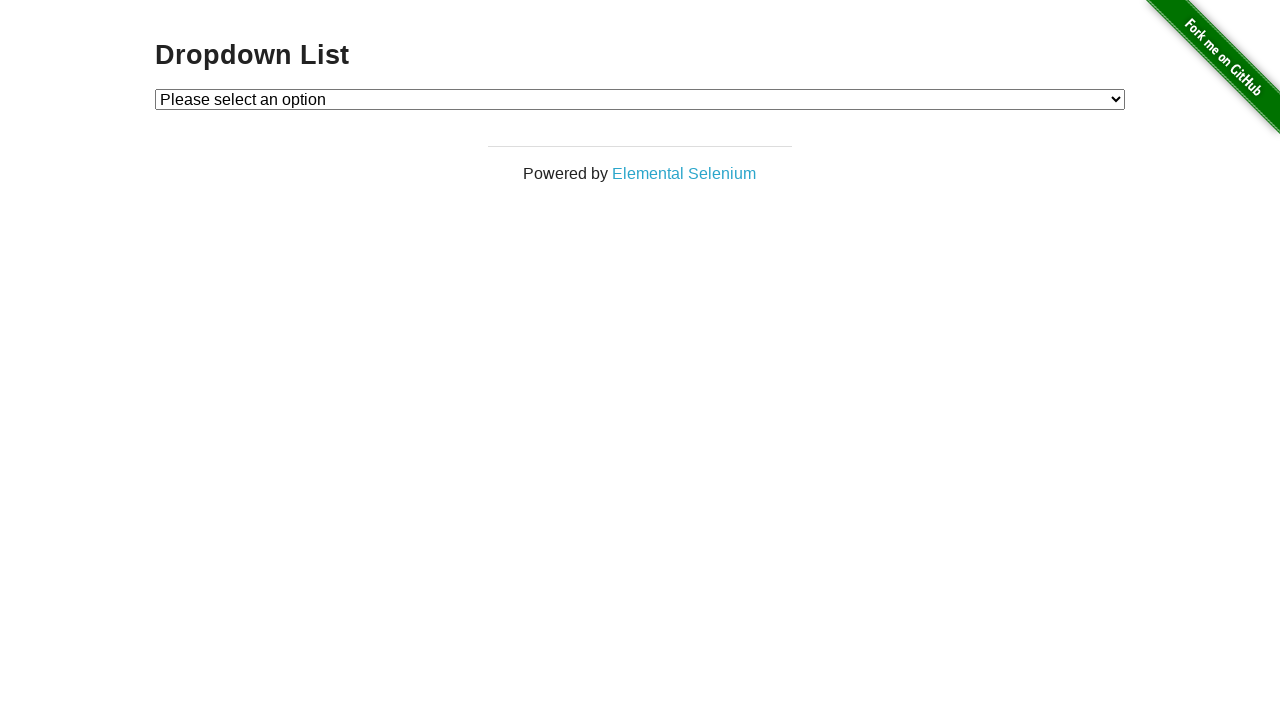

Selected 'Option 1' from the dropdown on #dropdown
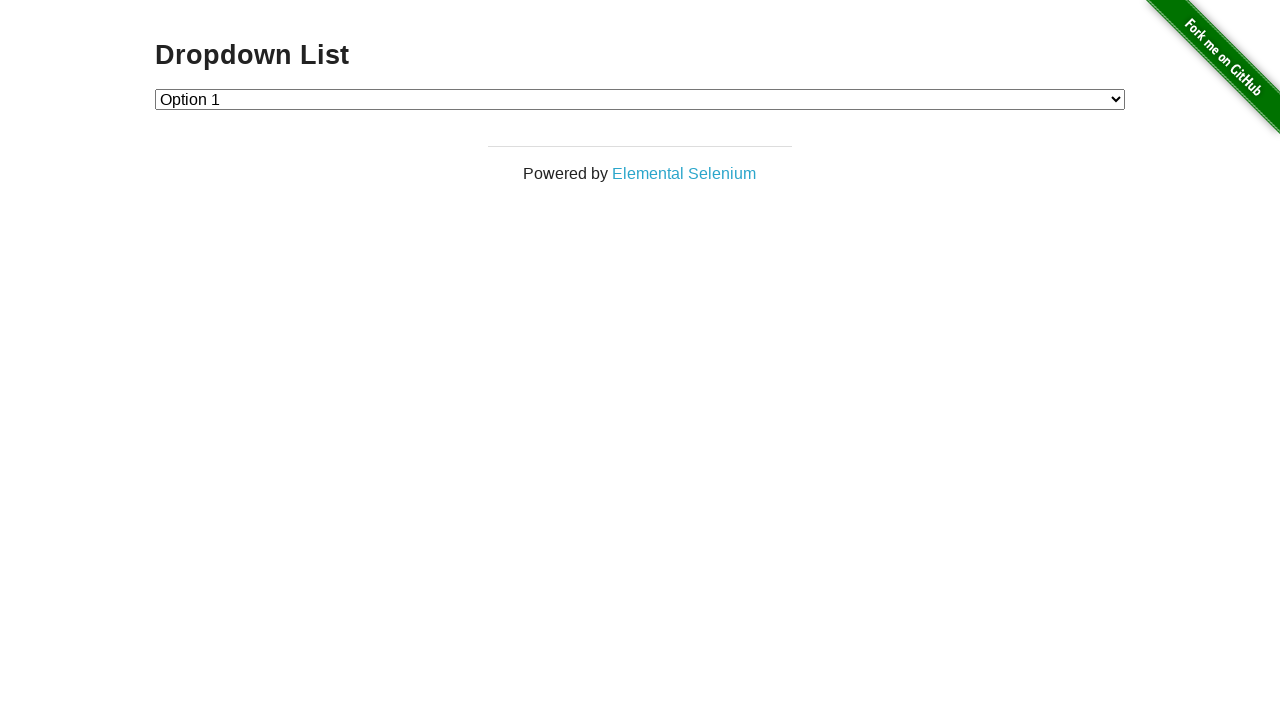

Retrieved the selected dropdown value
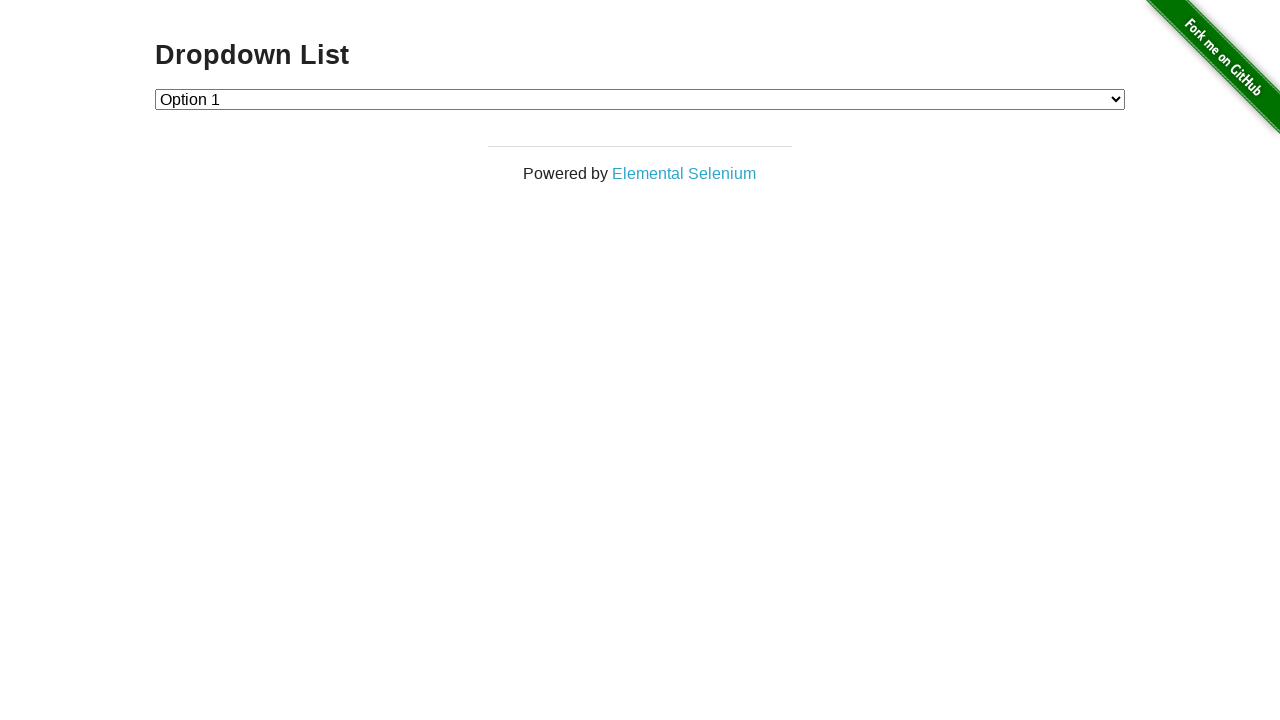

Verified that 'Option 1' was successfully selected with value '1'
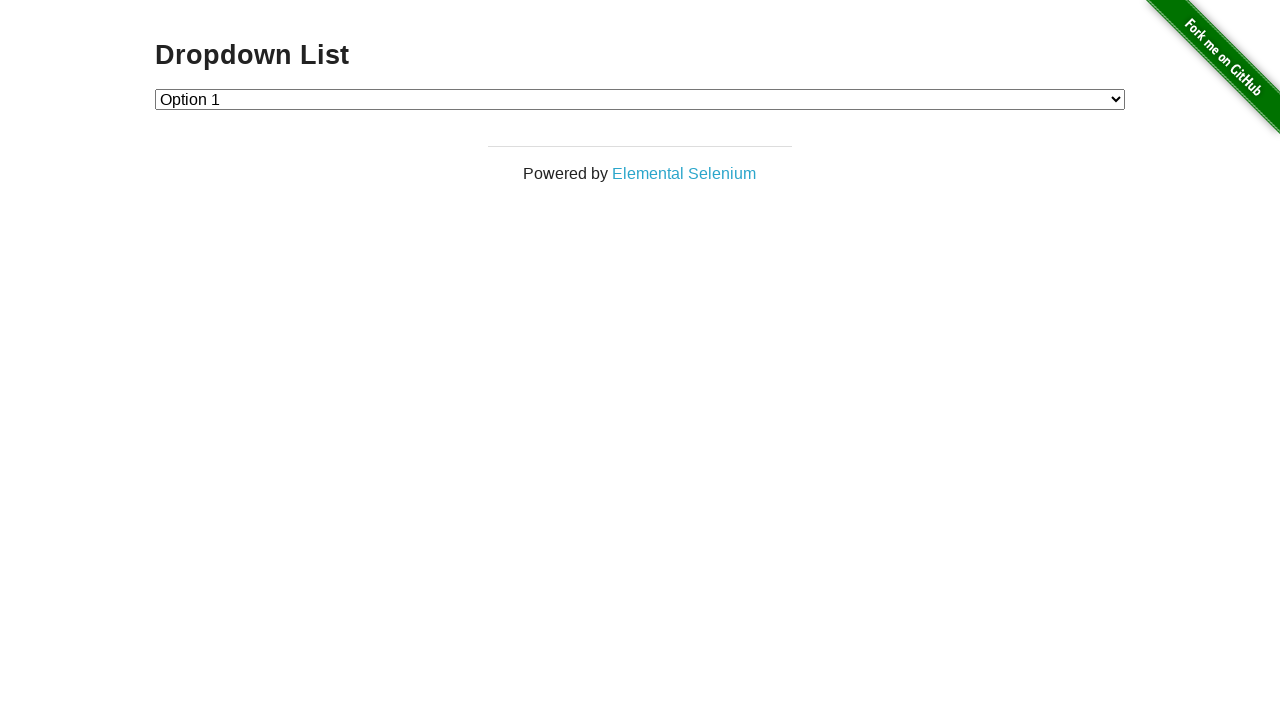

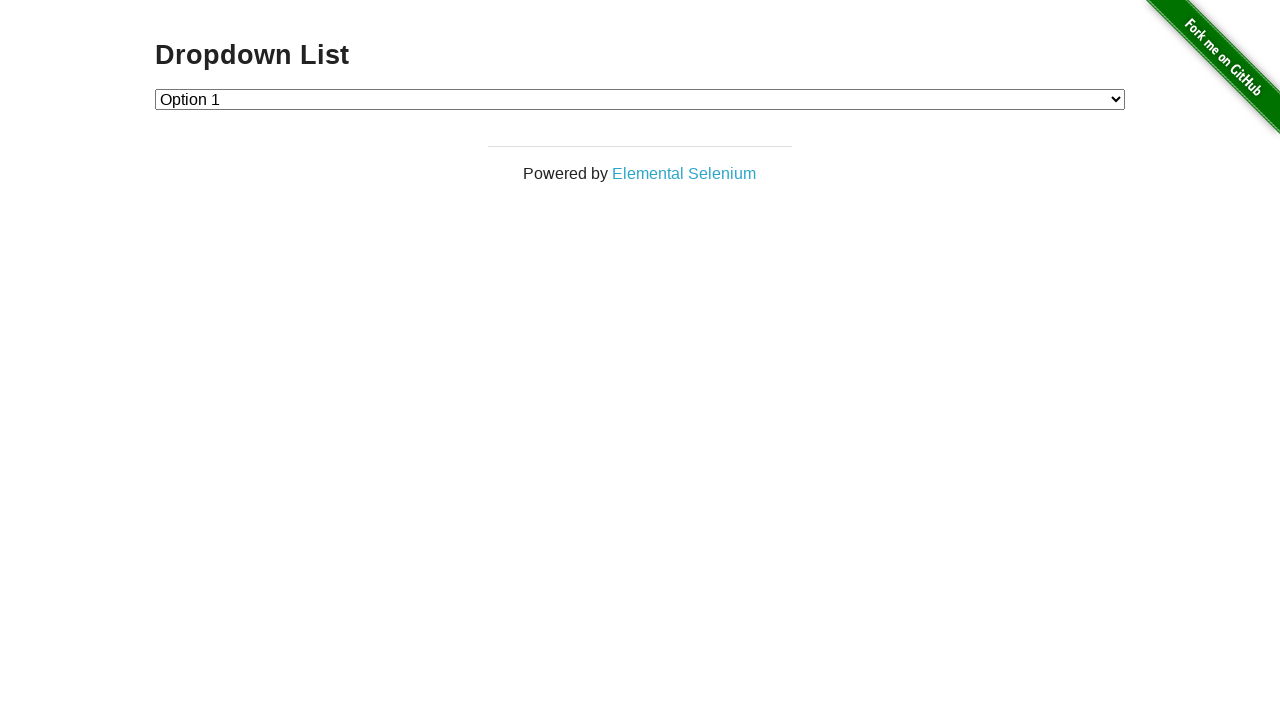